Tests that the "Add to Cart" button is not visible when a user is not logged in, verifying access control for the shopping basket feature

Starting URL: https://juice-shop.herokuapp.com

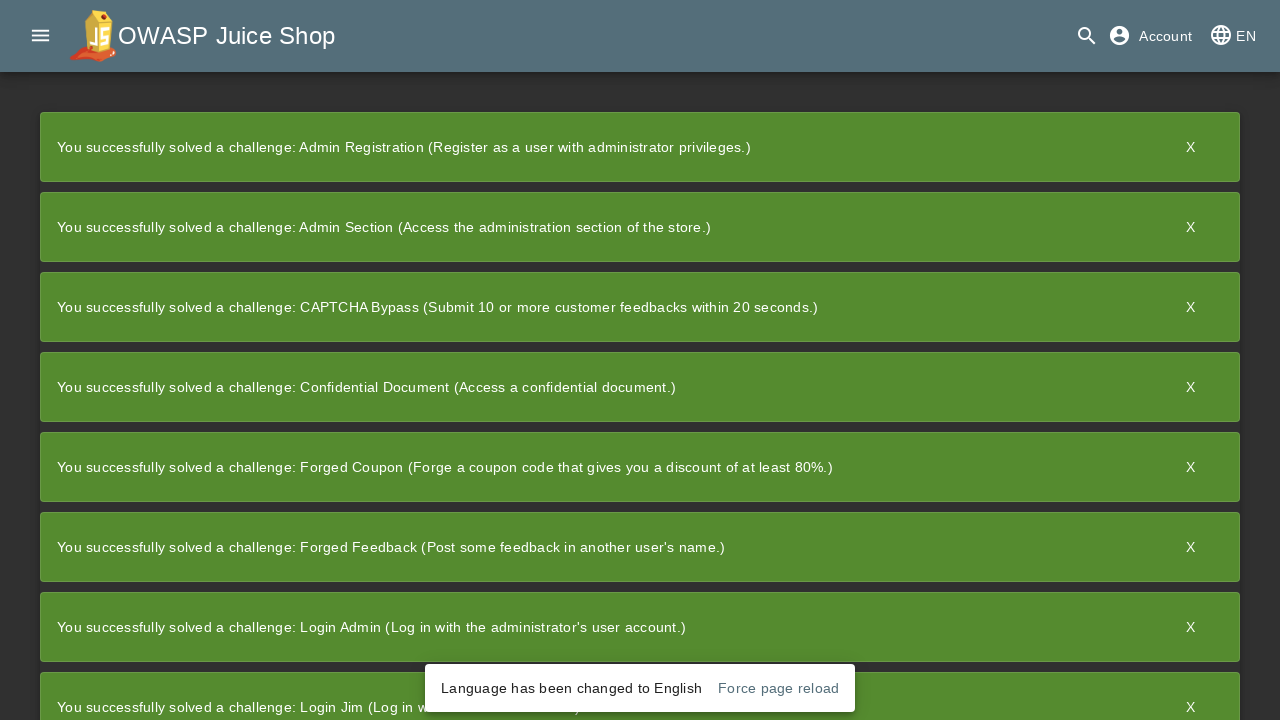

Waited for page to load (networkidle state)
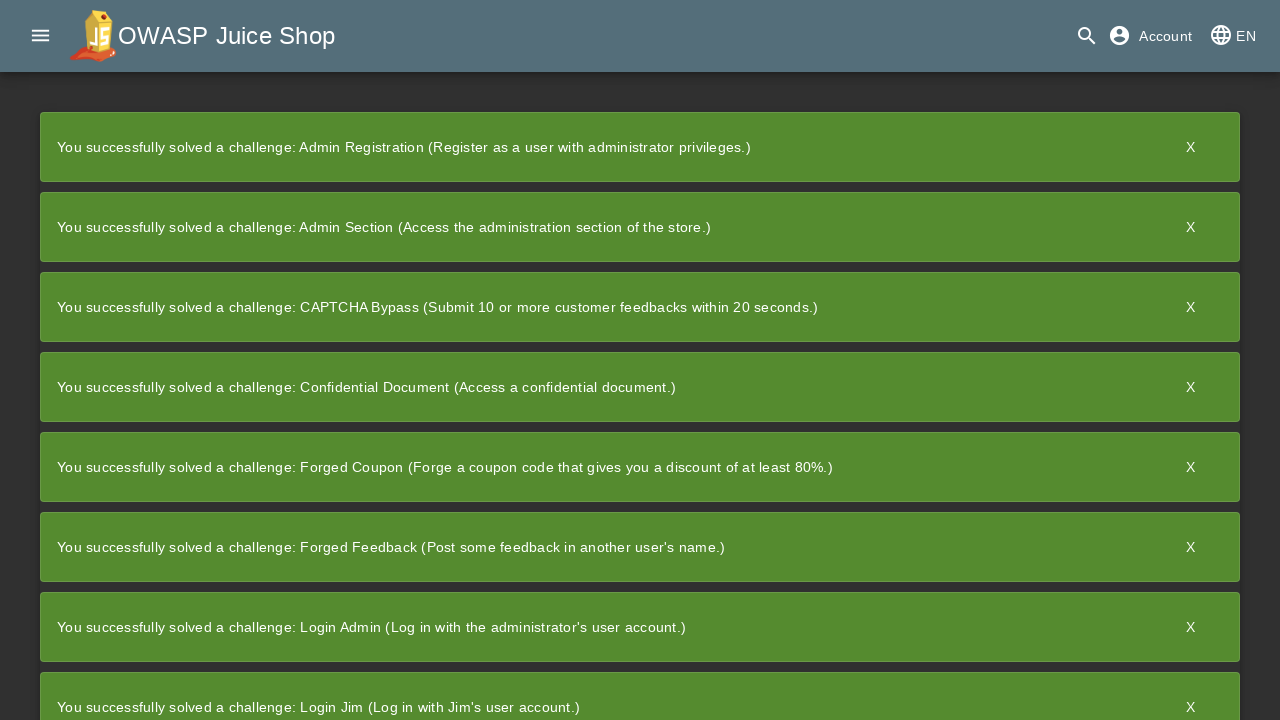

Welcome banner not present or already closed on button[aria-label='Close Welcome Banner']
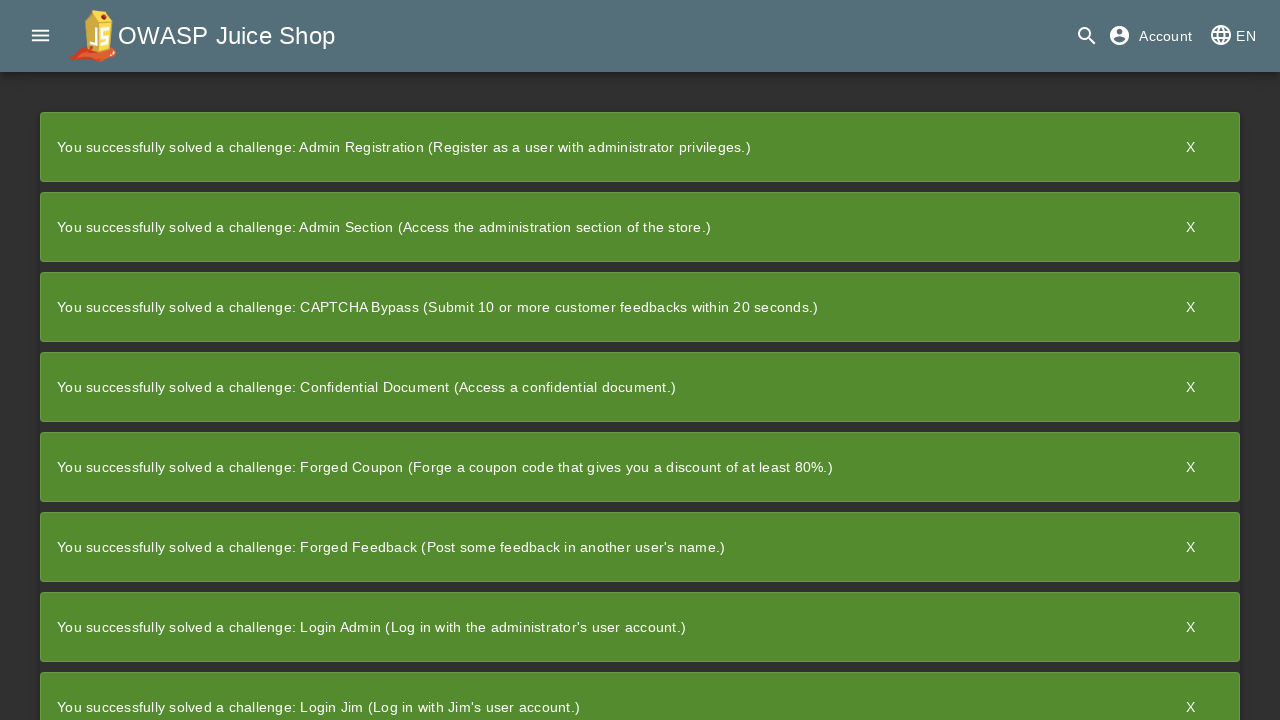

Located add to cart button element
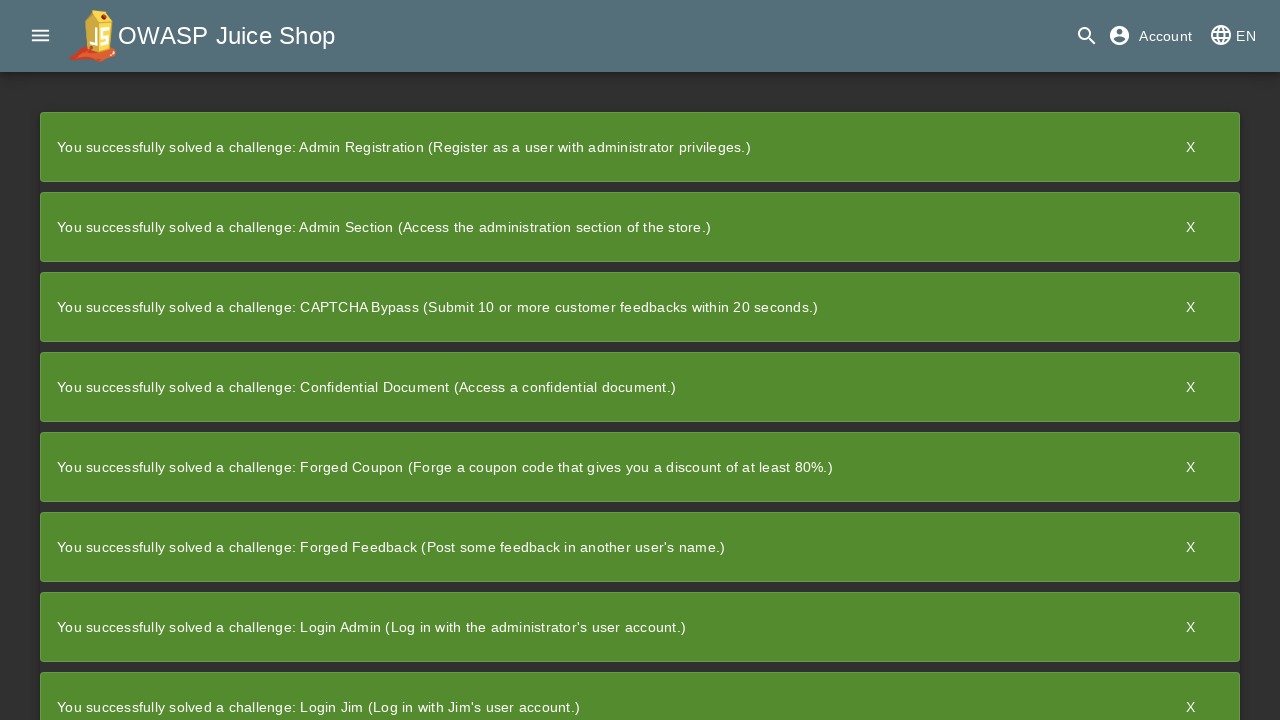

Verified that add to cart button is not visible (access control verified) - logged out user cannot add items to cart
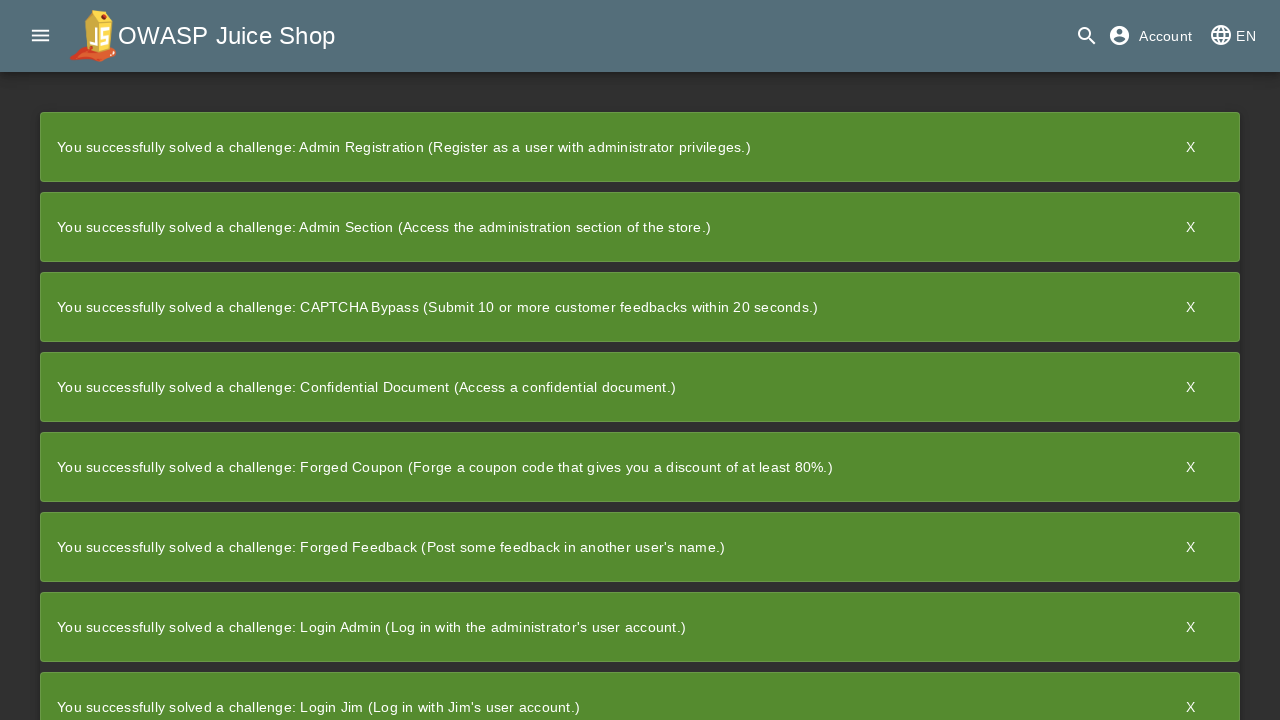

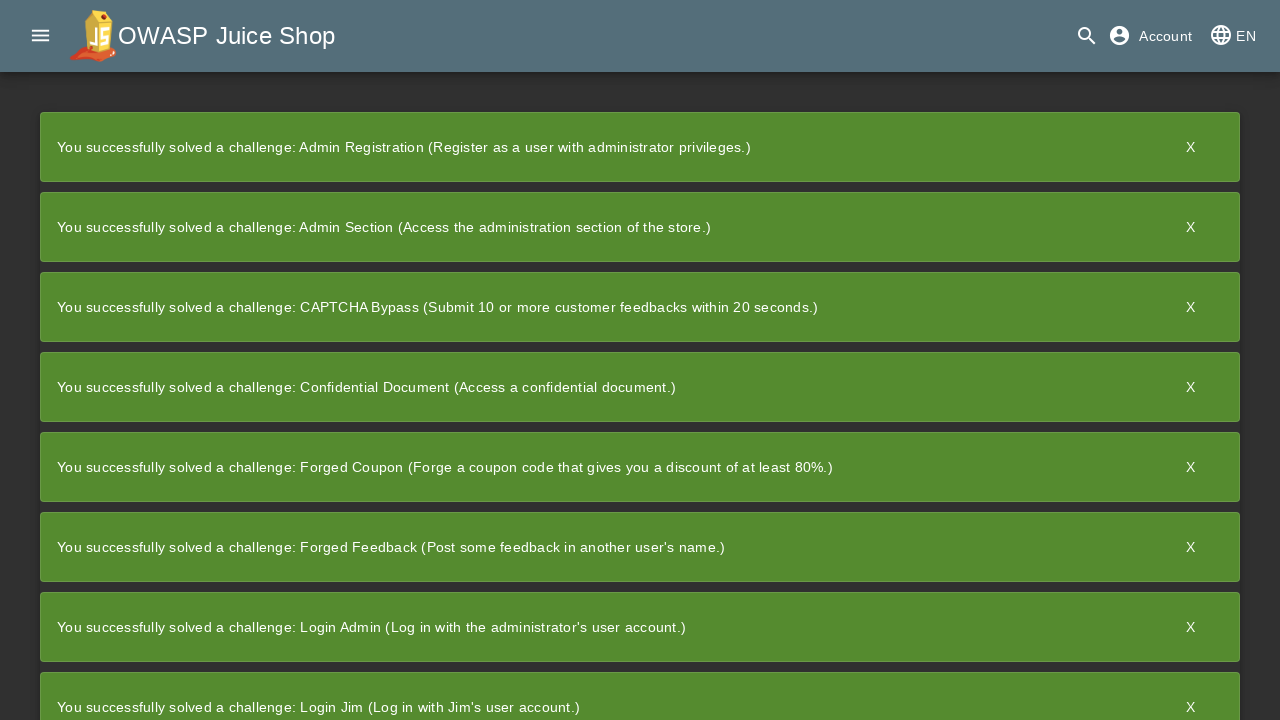